Tests JavaScript prompt alert functionality by triggering a prompt, entering text, and accepting it

Starting URL: https://the-internet.herokuapp.com/javascript_alerts

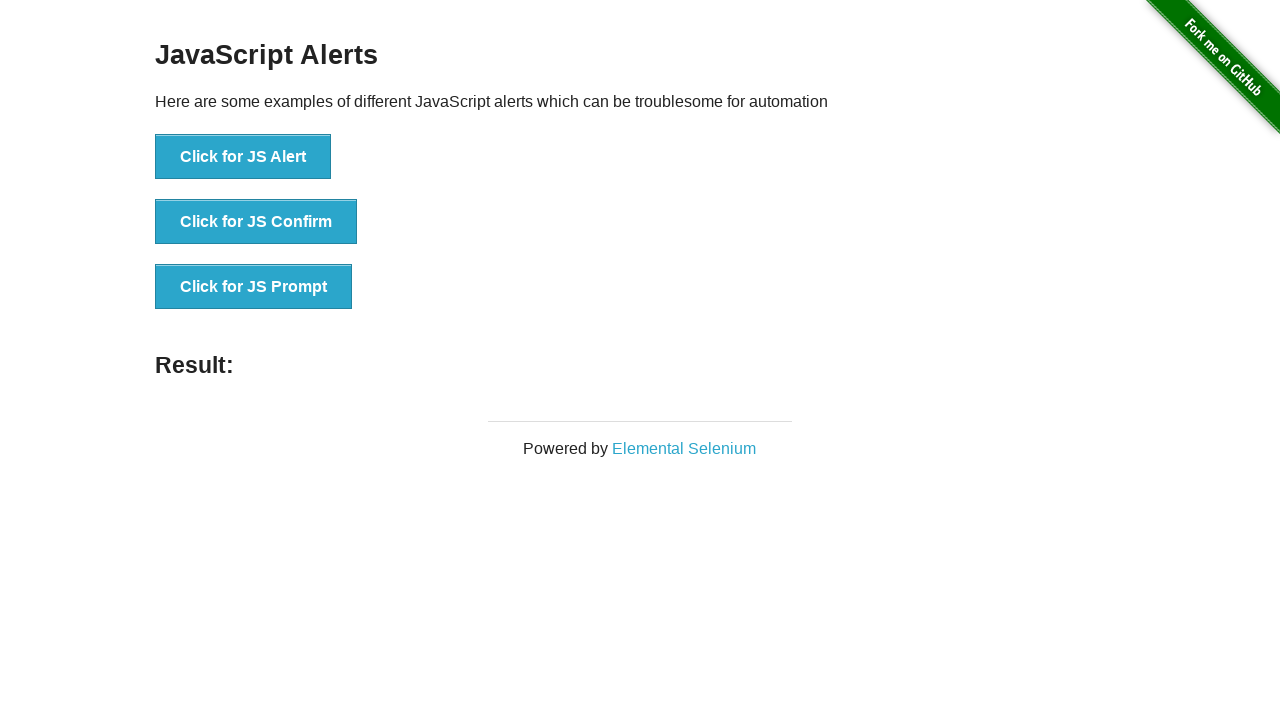

Clicked button to trigger JS prompt at (254, 287) on xpath=//button[text()='Click for JS Prompt']
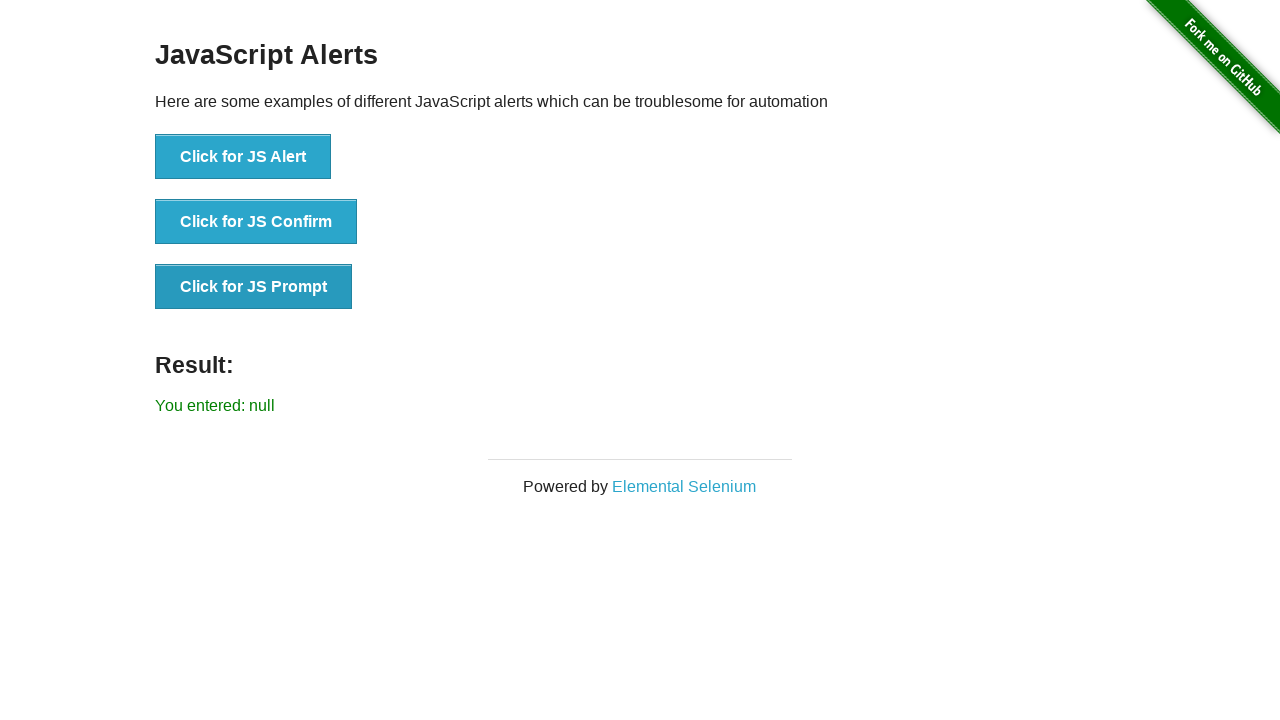

Set up dialog handler to accept prompt with text 'I am working'
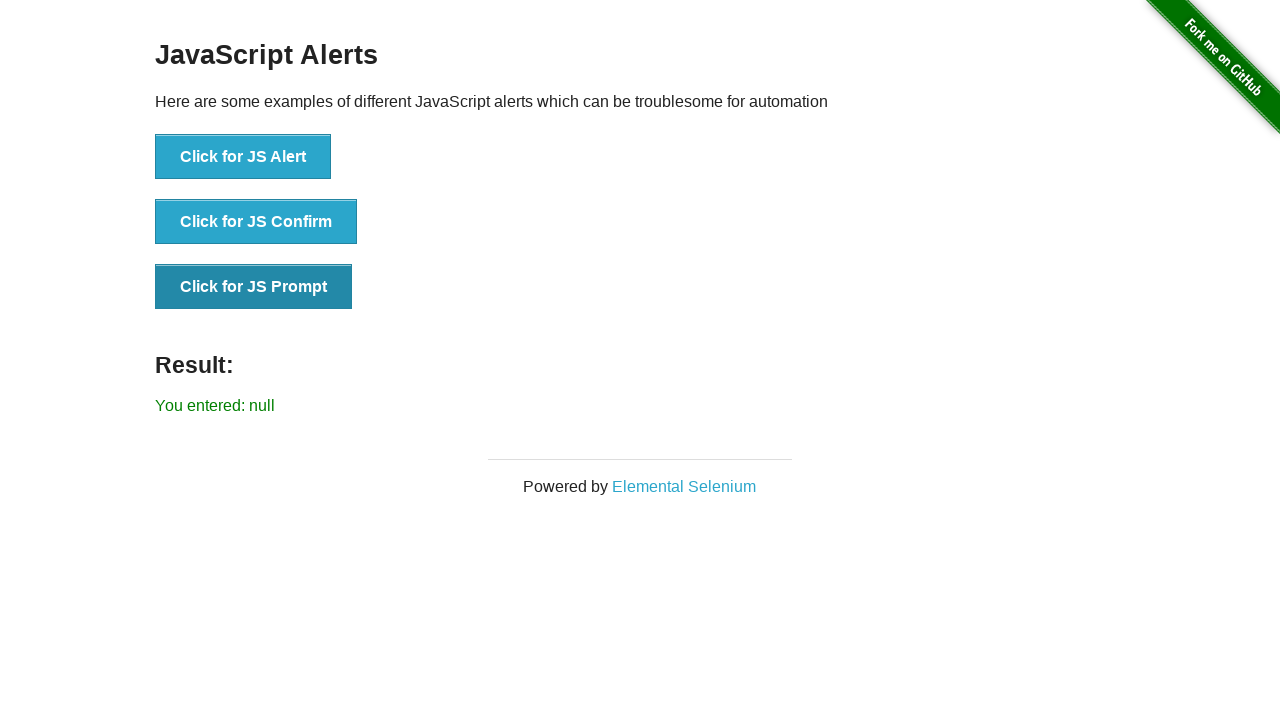

Clicked button again to trigger the prompt dialog at (254, 287) on //button[text()='Click for JS Prompt']
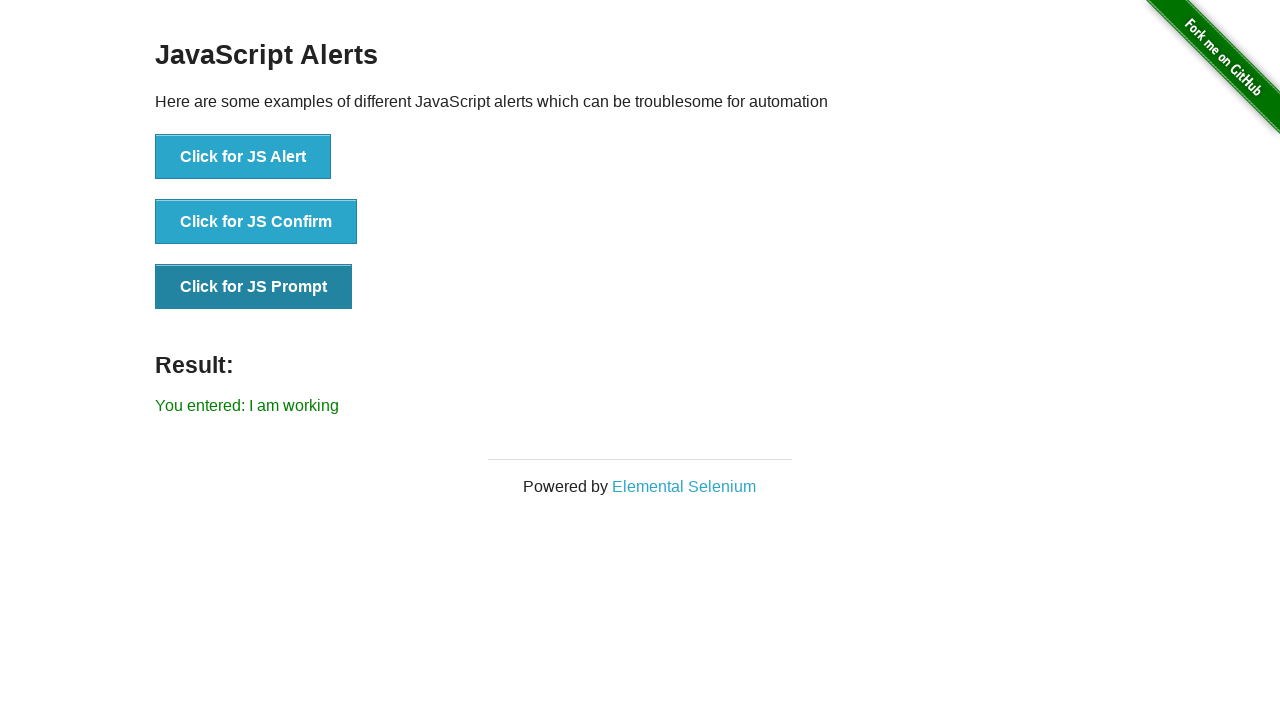

Waited for result element to appear
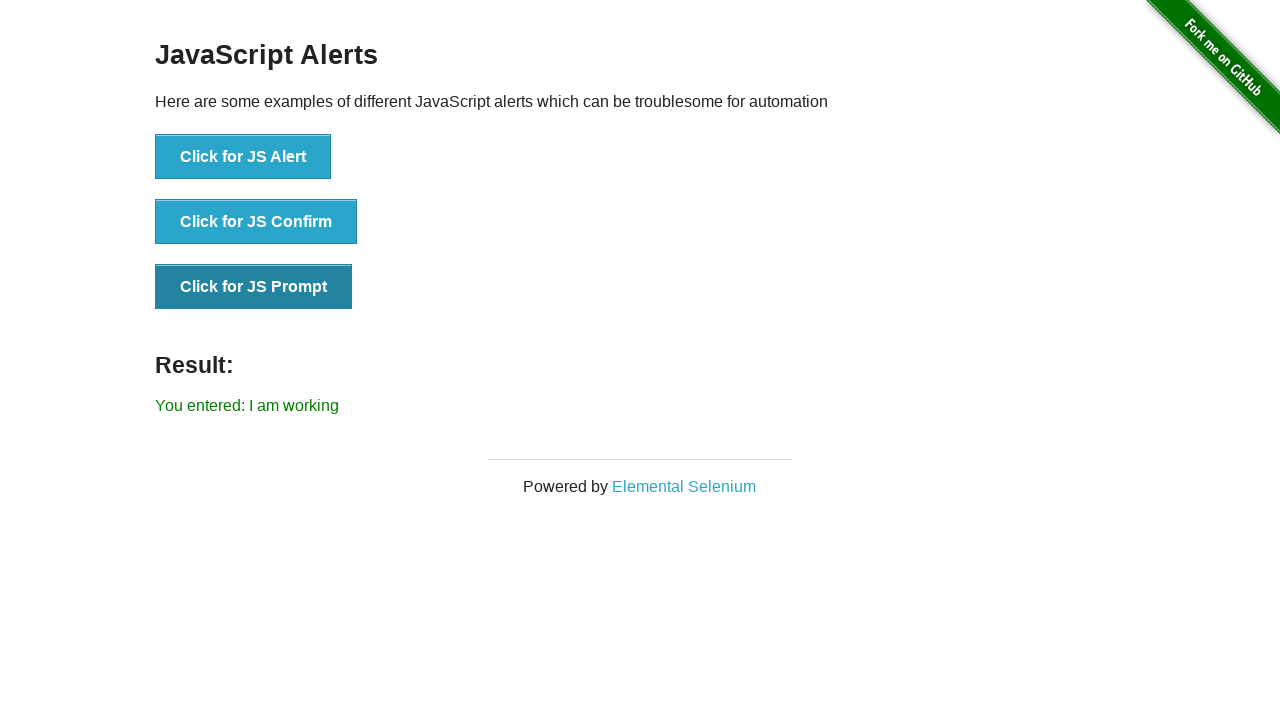

Retrieved result text: You entered: I am working
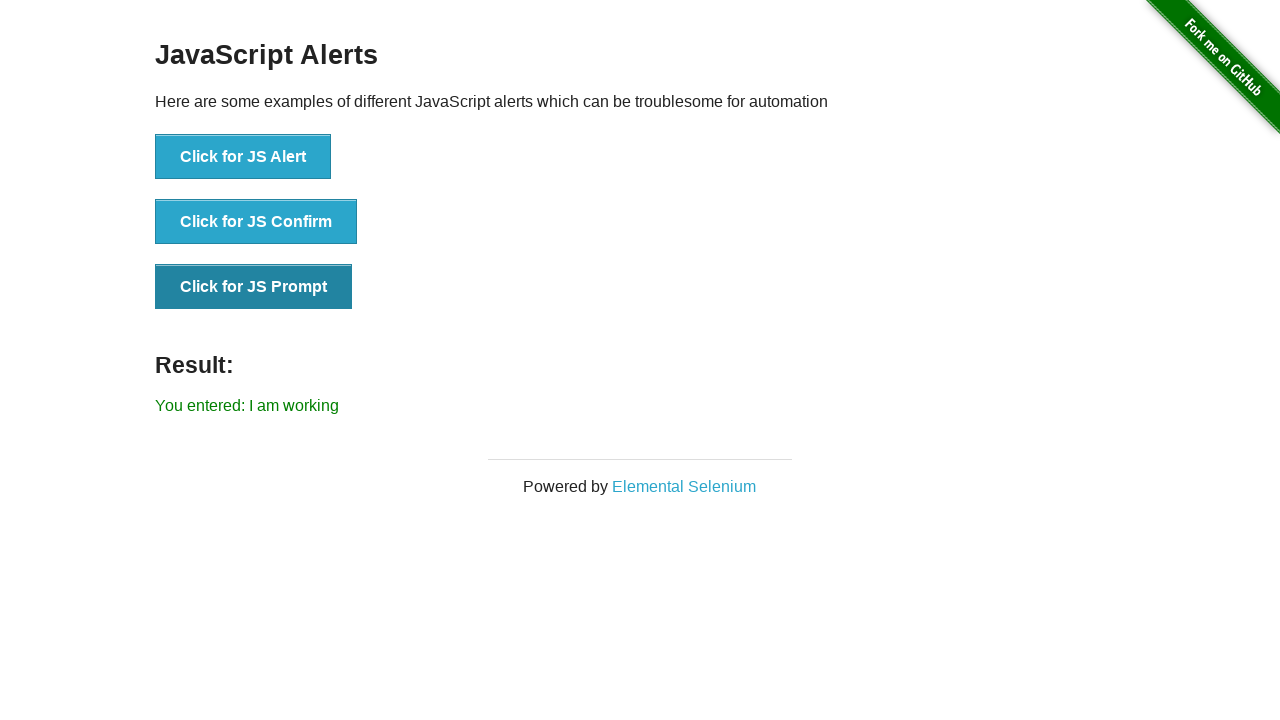

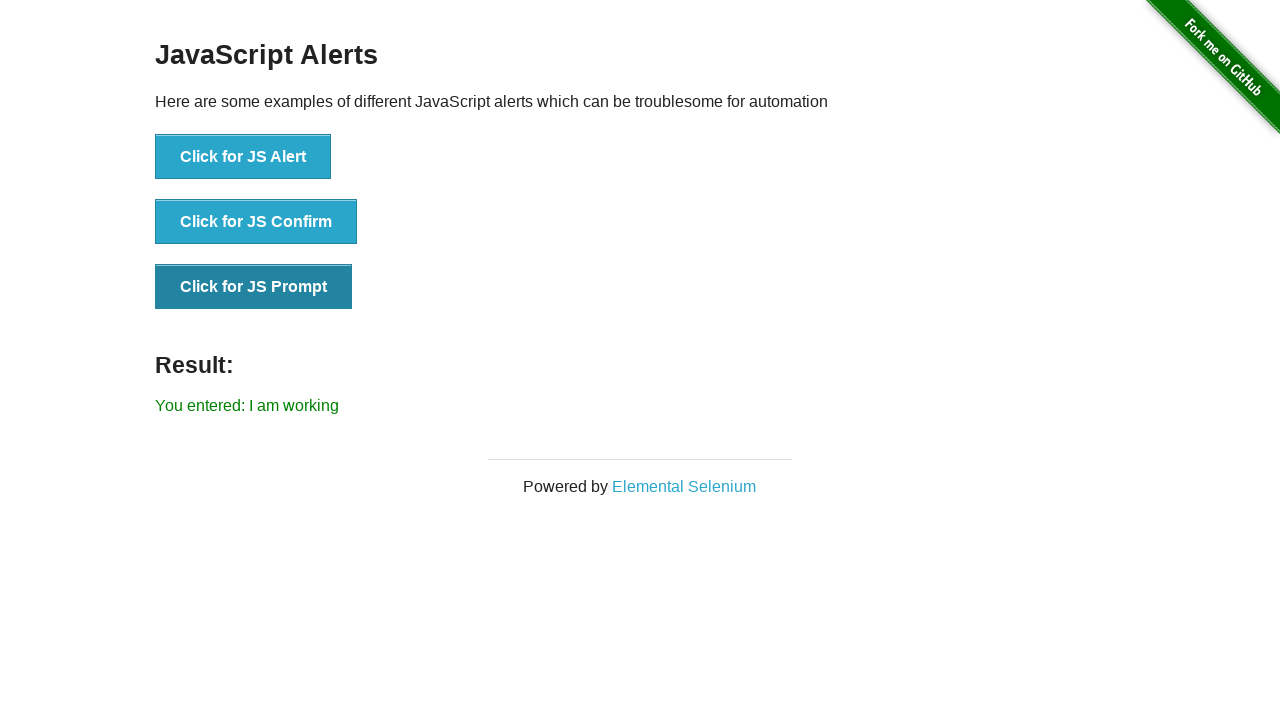